Tests checkbox functionality by clicking on the first checkbox and verifying it becomes checked/selected.

Starting URL: http://the-internet.herokuapp.com/checkboxes

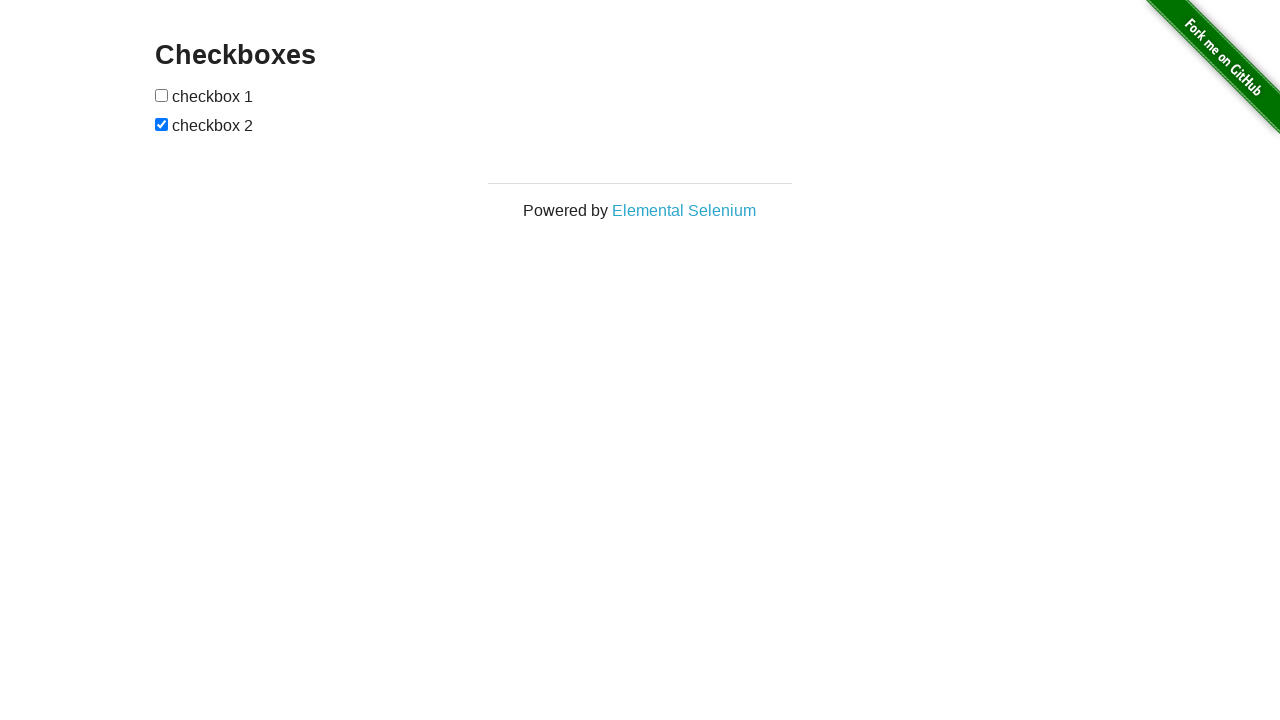

Clicked on the first checkbox at (162, 95) on #checkboxes > input:nth-child(1)
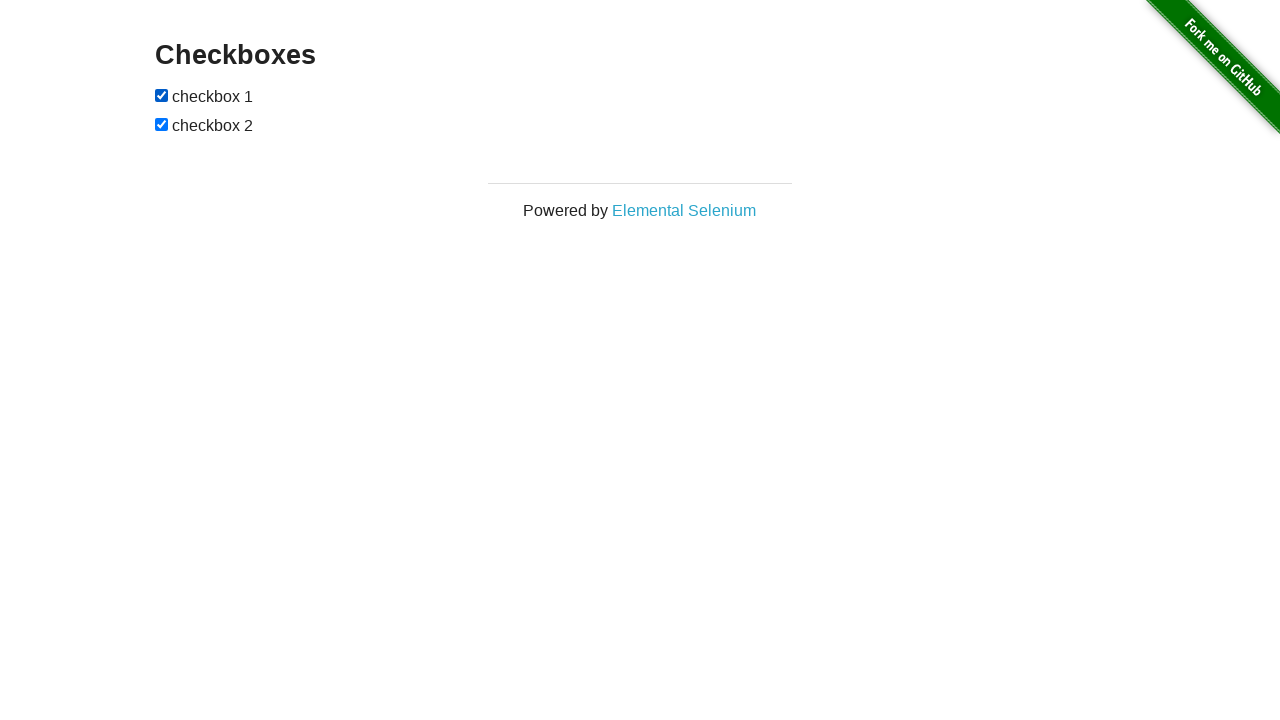

Located the first checkbox element
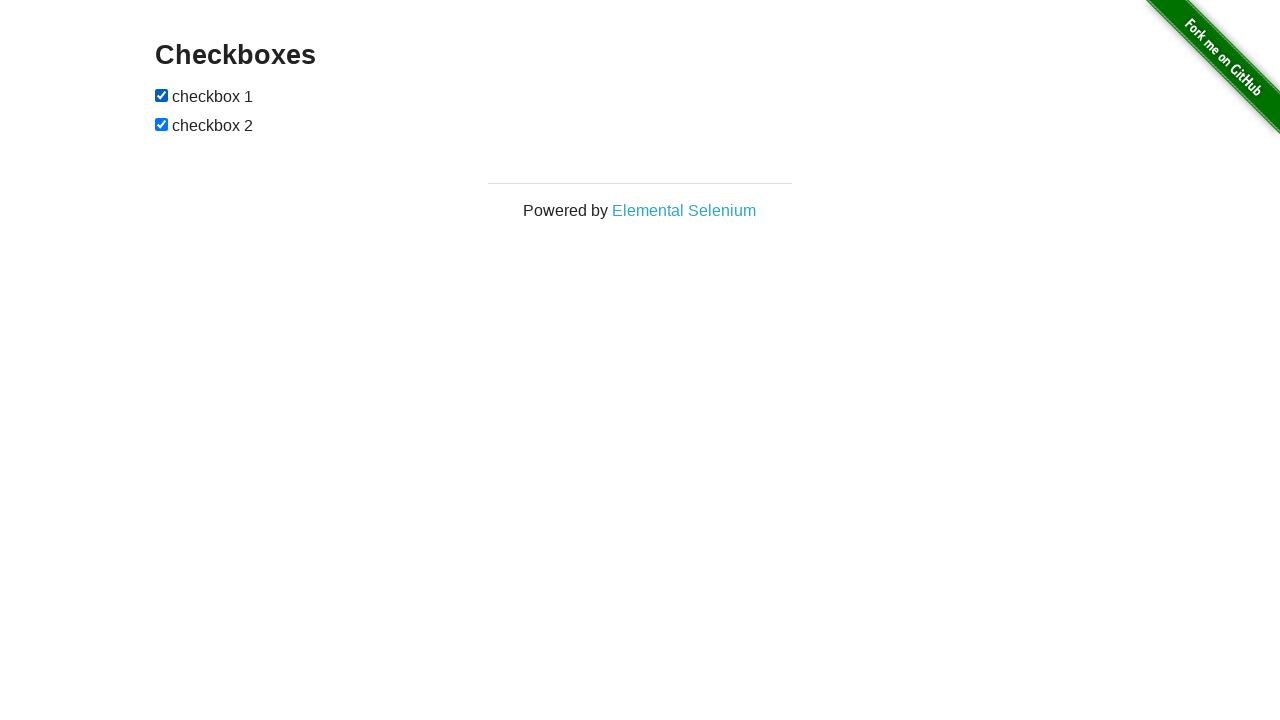

Verified that the first checkbox is checked
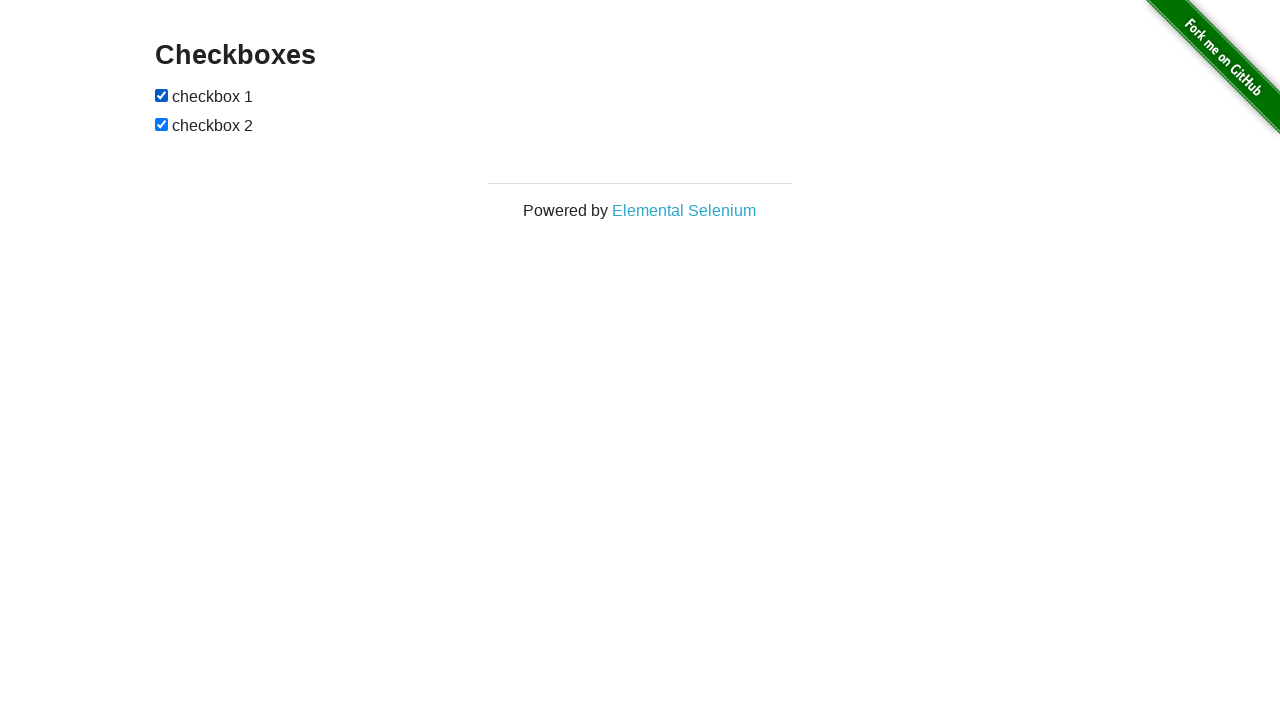

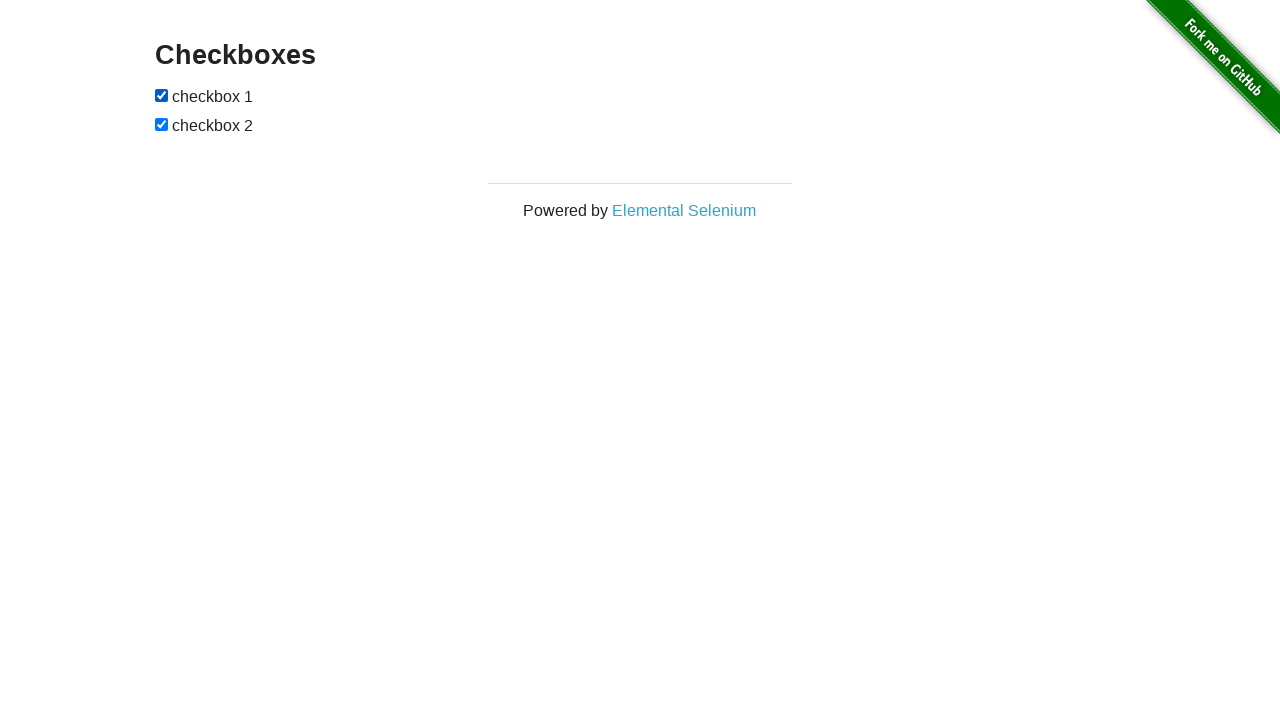